Navigates to Hacker News, waits for posts to load, and clicks the "More" link to navigate to the next page of posts.

Starting URL: https://news.ycombinator.com/

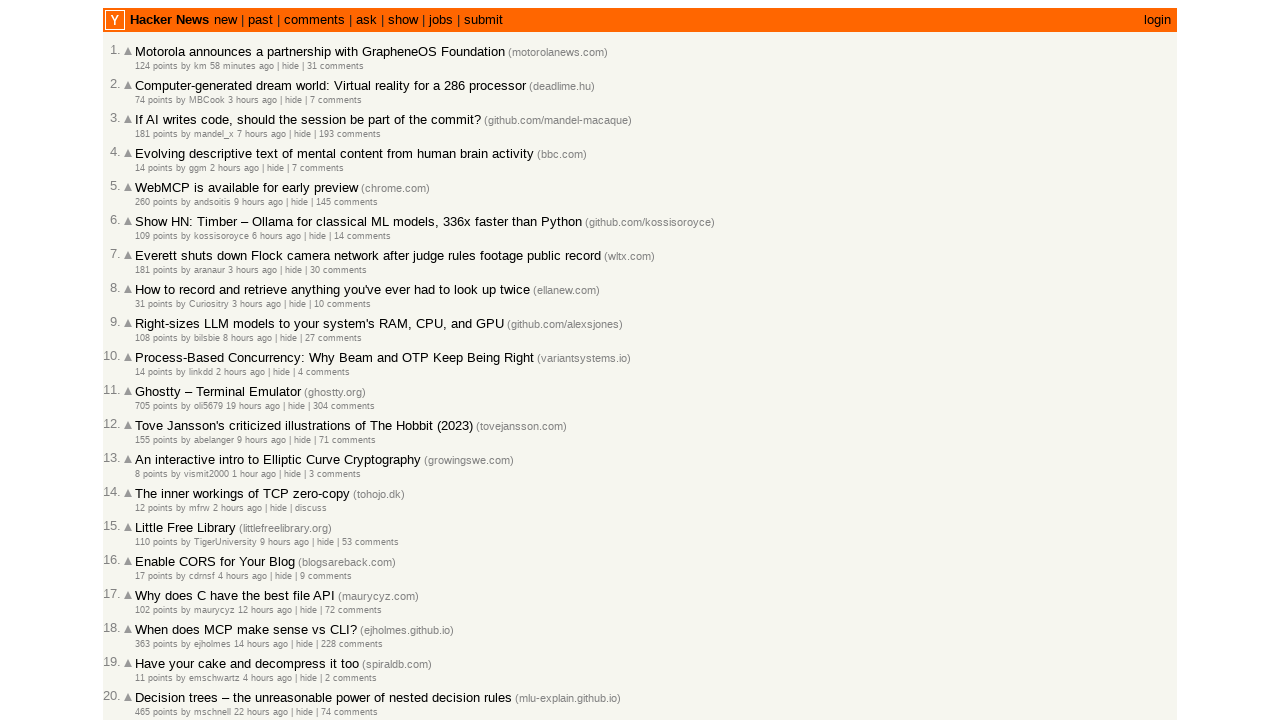

Waited for posts to load on Hacker News
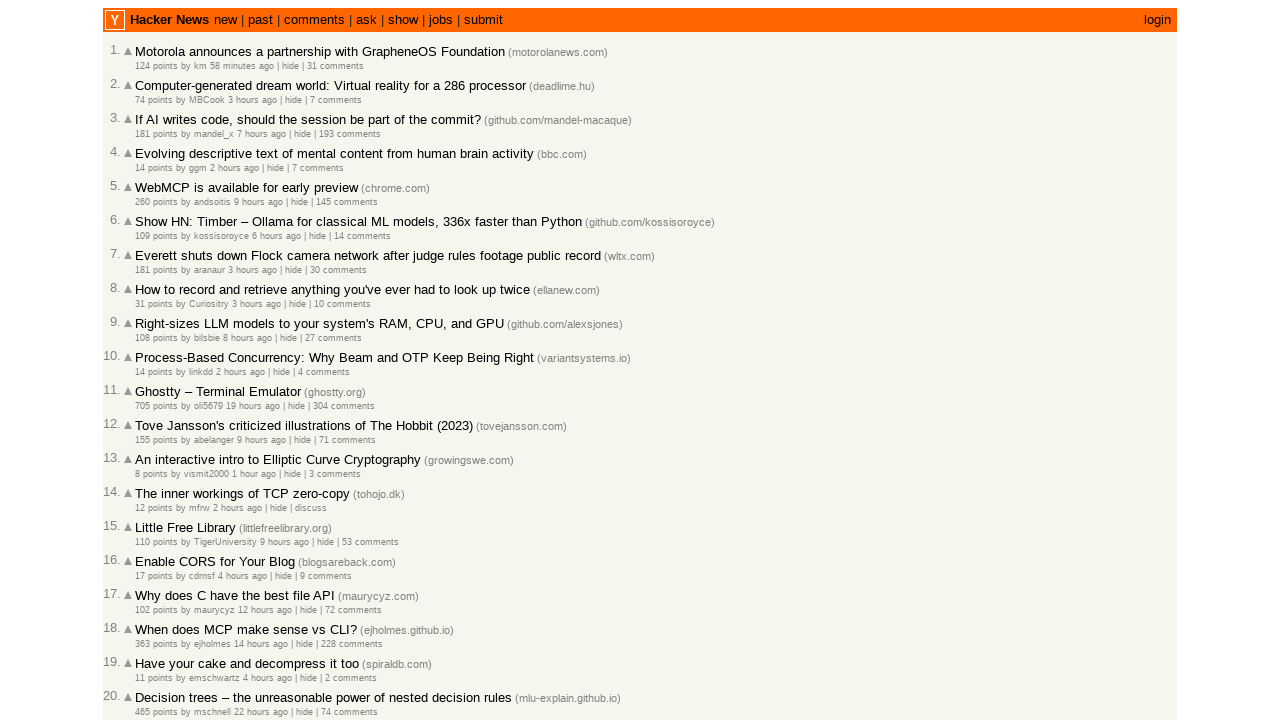

Clicked the 'More' link to navigate to next page at (149, 616) on .morelink
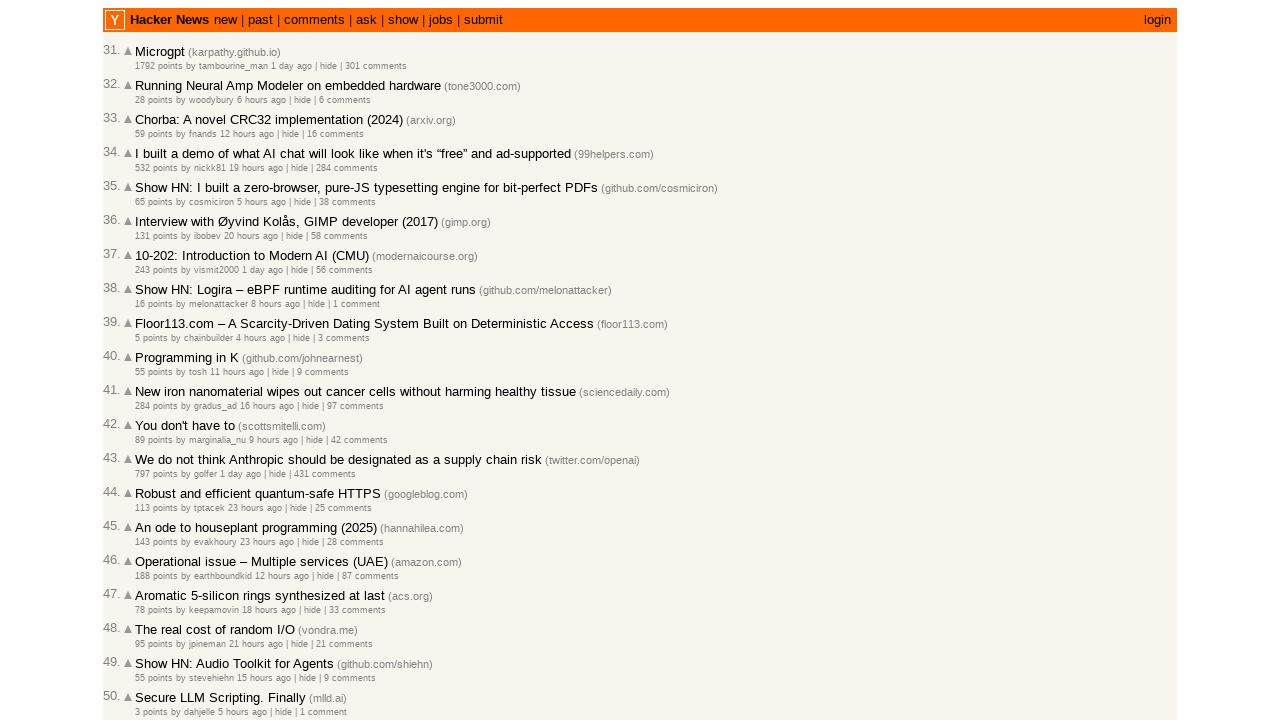

Waited for next page posts to load
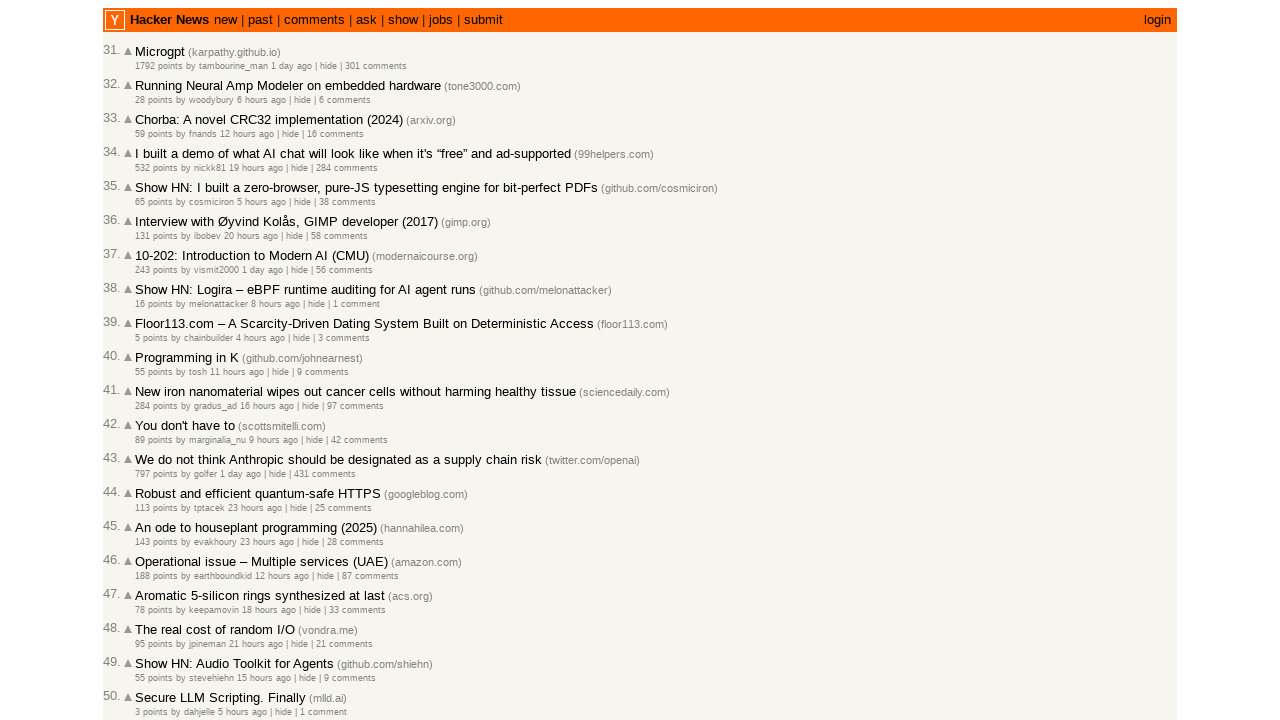

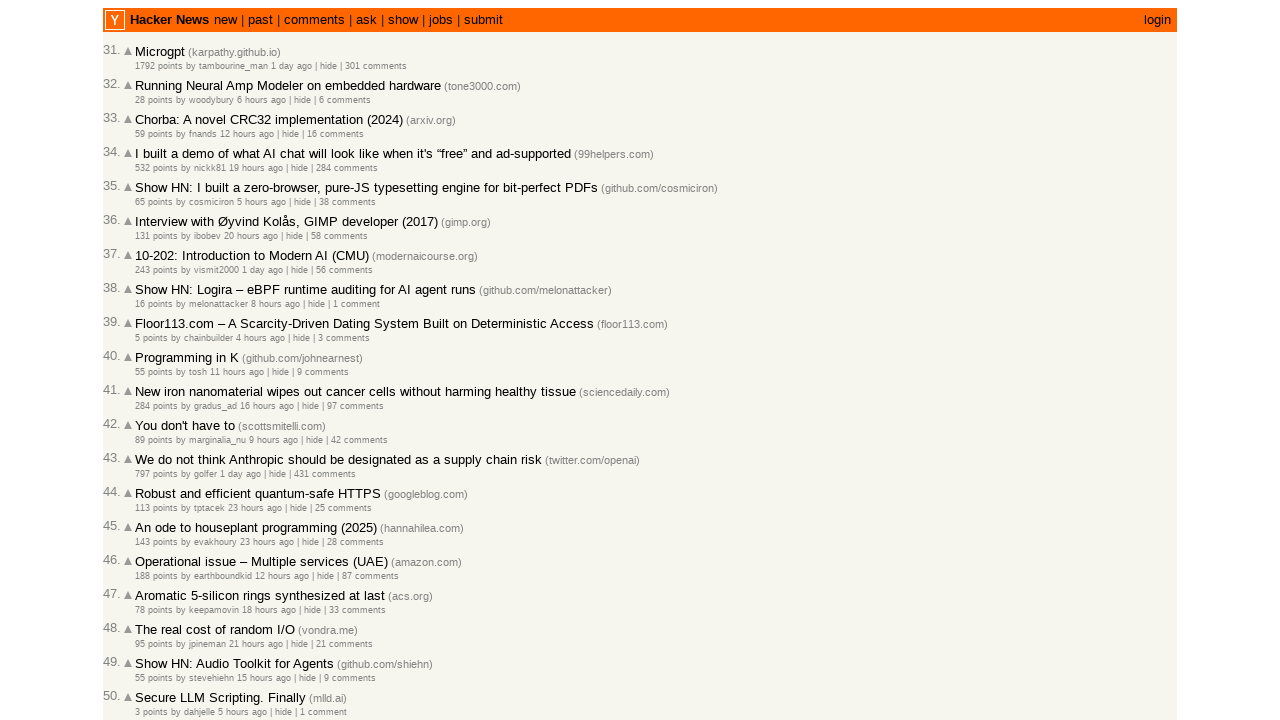